Tests a page with delayed button activation by waiting for the verify button to become clickable, clicking it, and verifying that a success message appears.

Starting URL: http://suninjuly.github.io/wait2.html

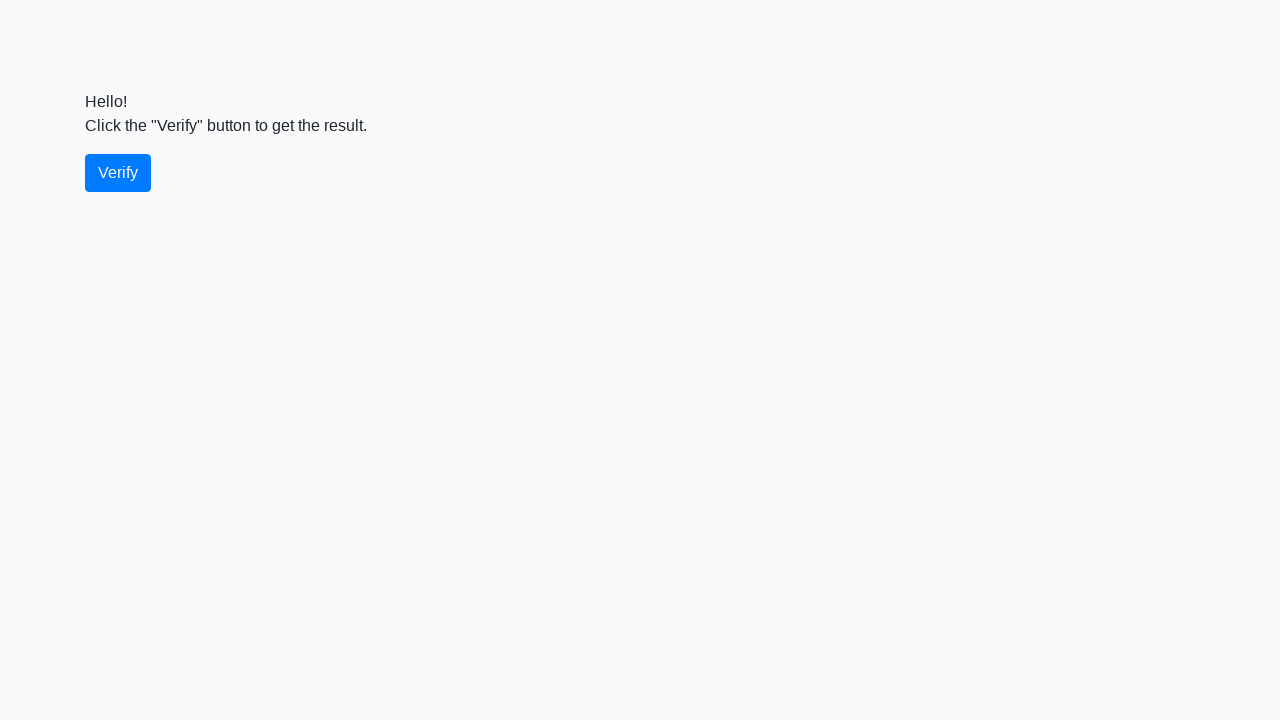

Waited for verify button to become visible
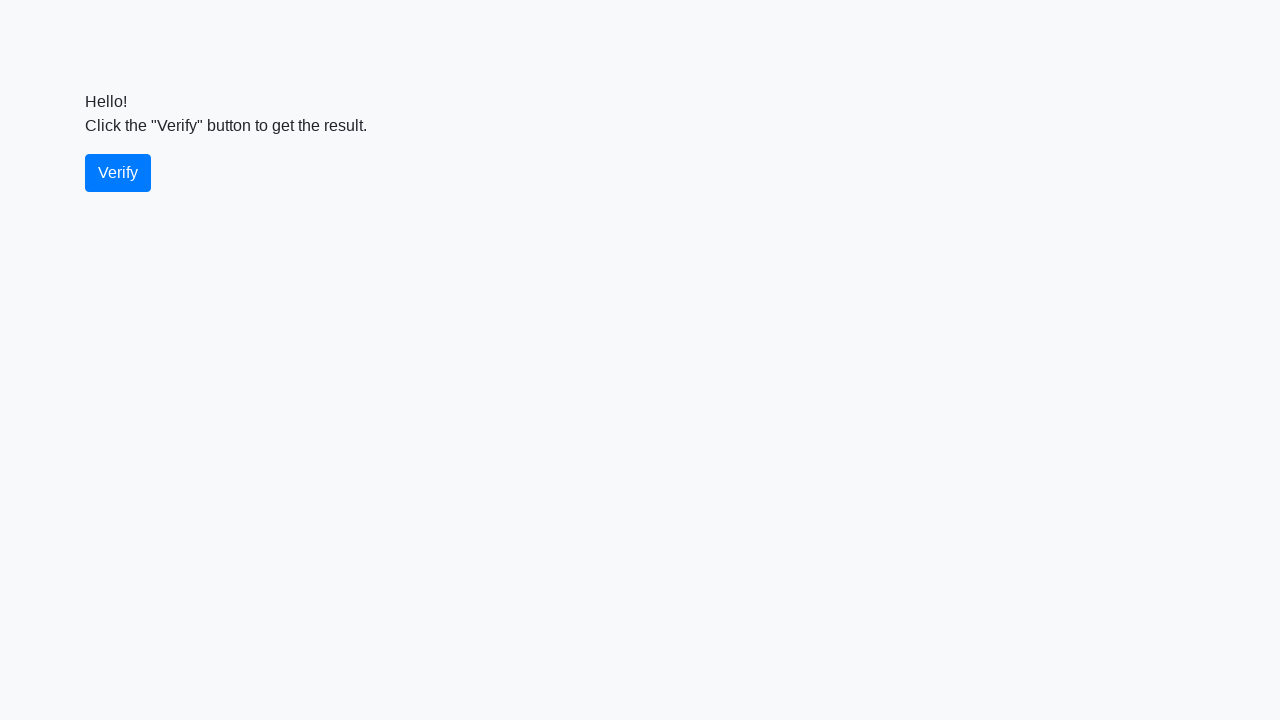

Clicked the verify button at (118, 173) on #verify
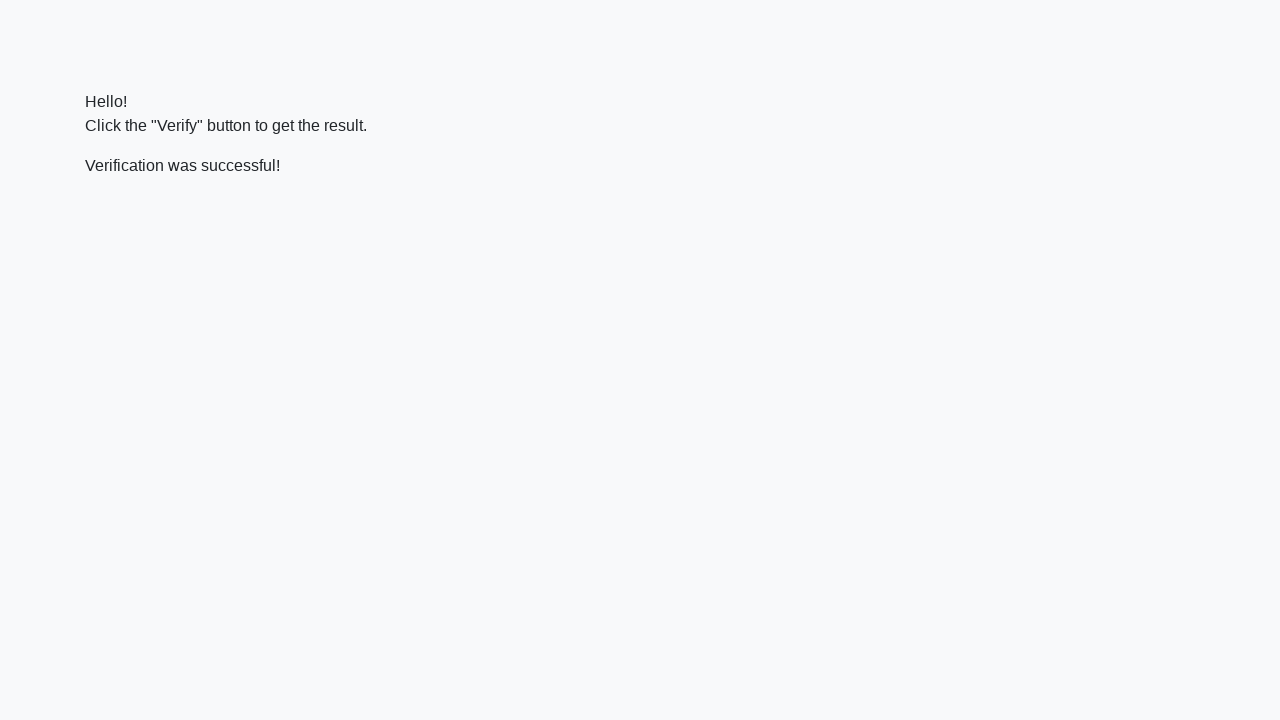

Located the verify message element
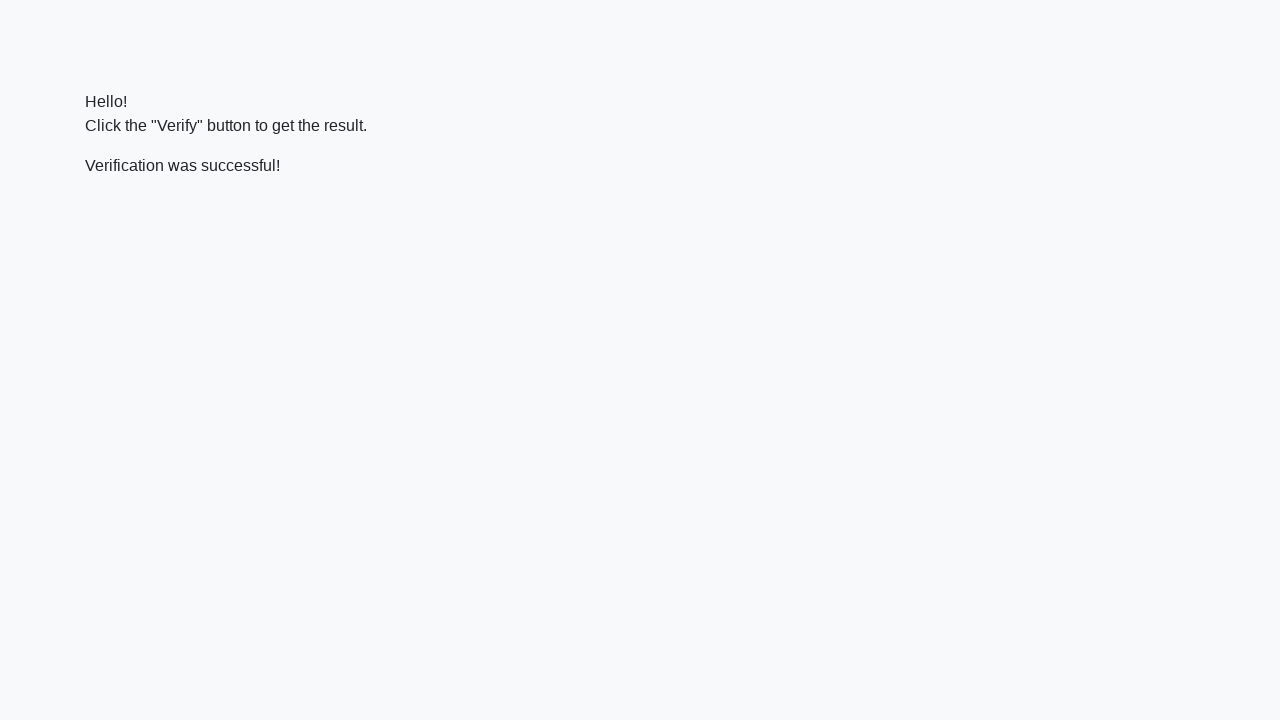

Waited for success message to become visible
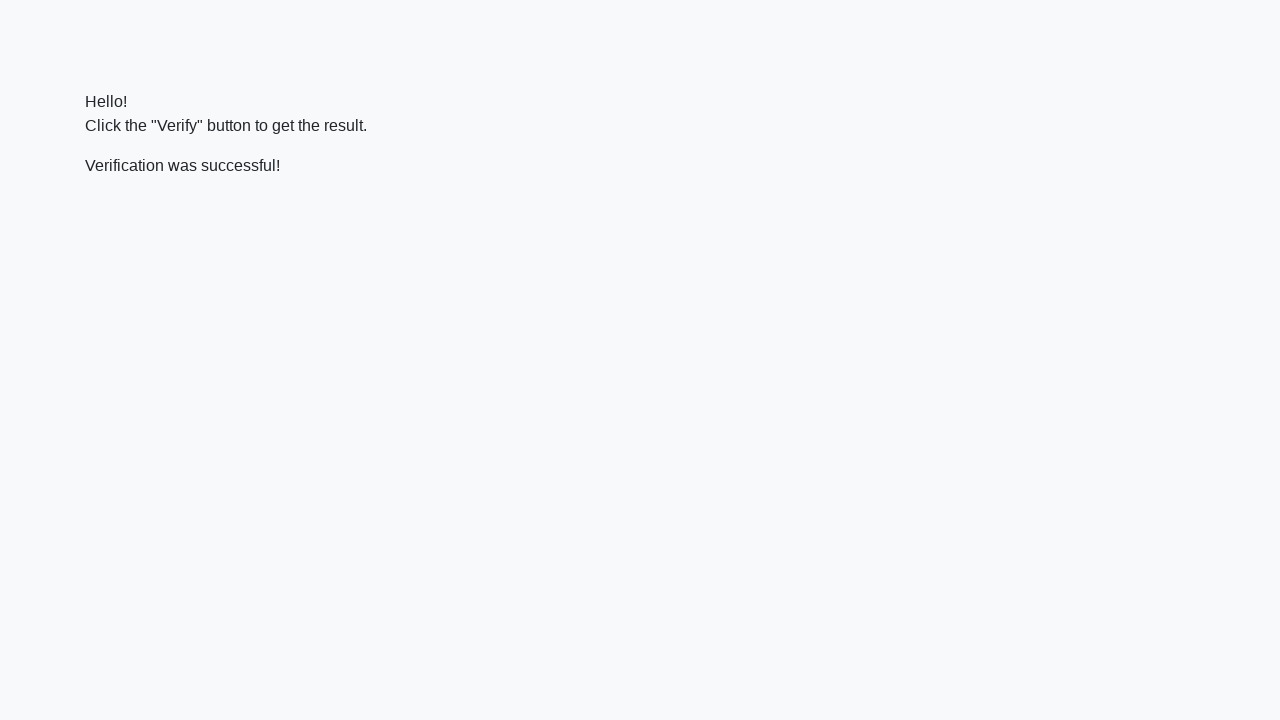

Verified that success message contains 'successful' text
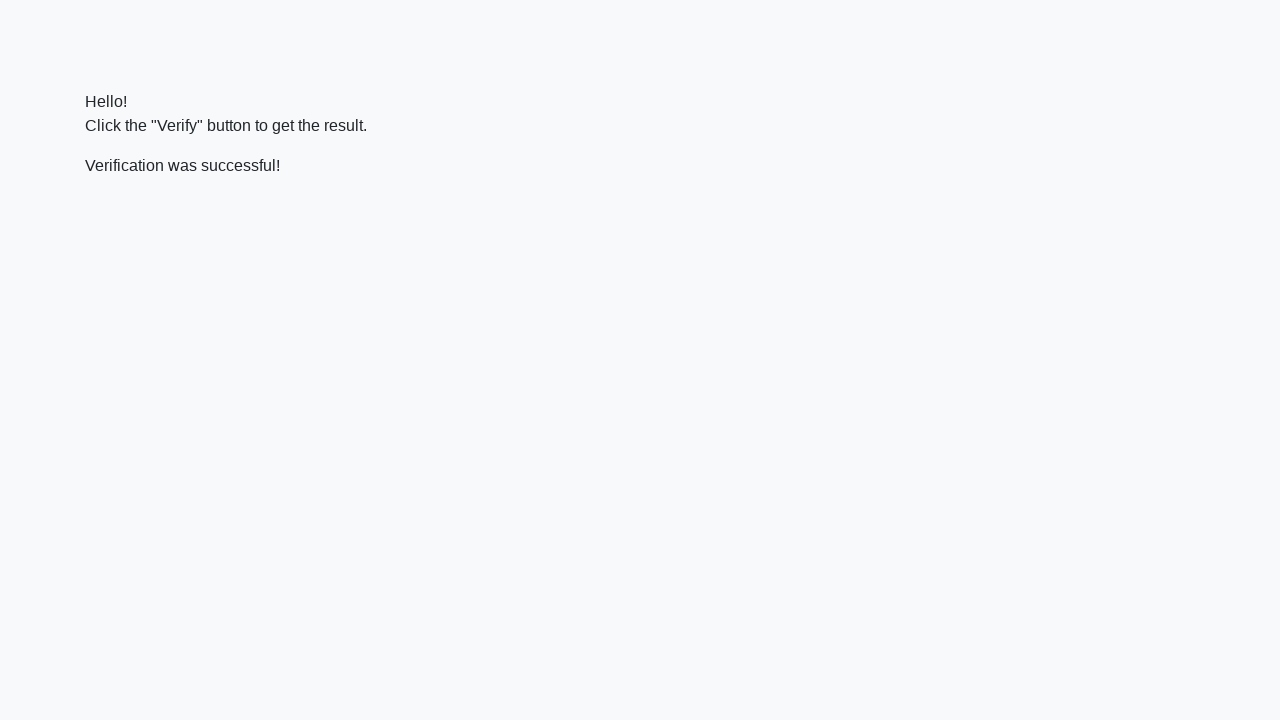

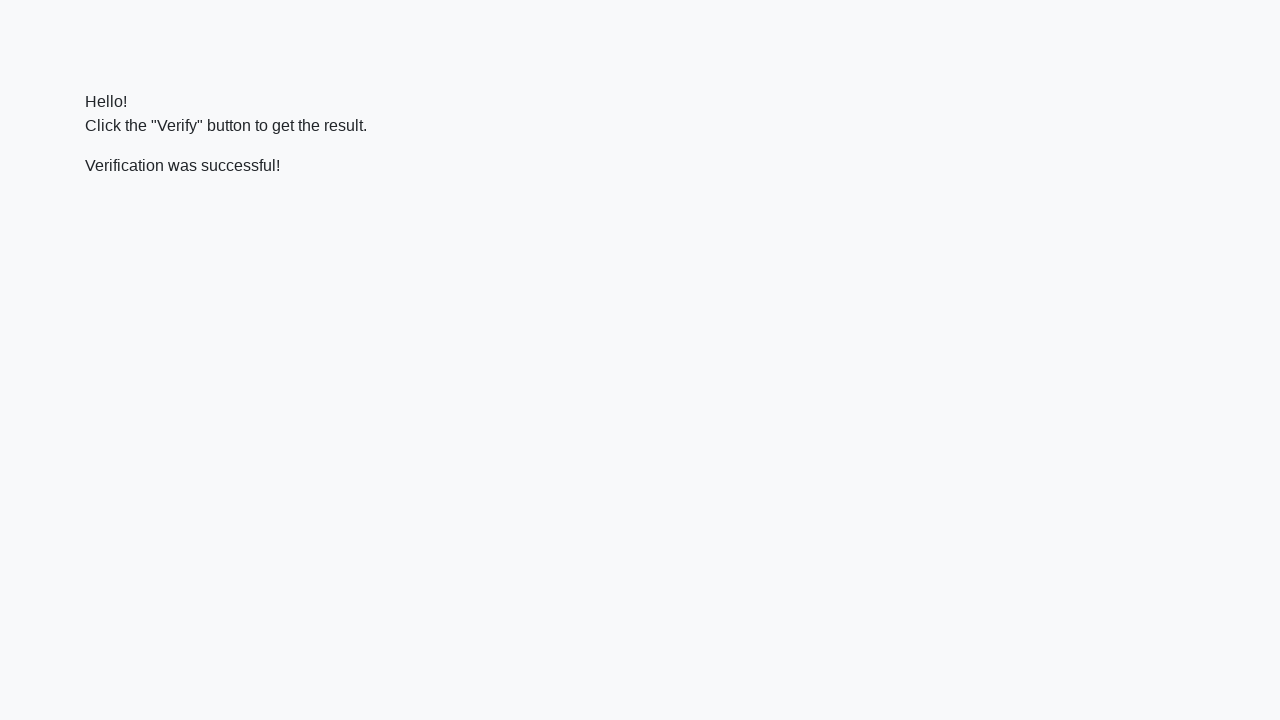